Tests drag and drop functionality by dragging an element onto a drop zone

Starting URL: https://demoqa.com/droppable

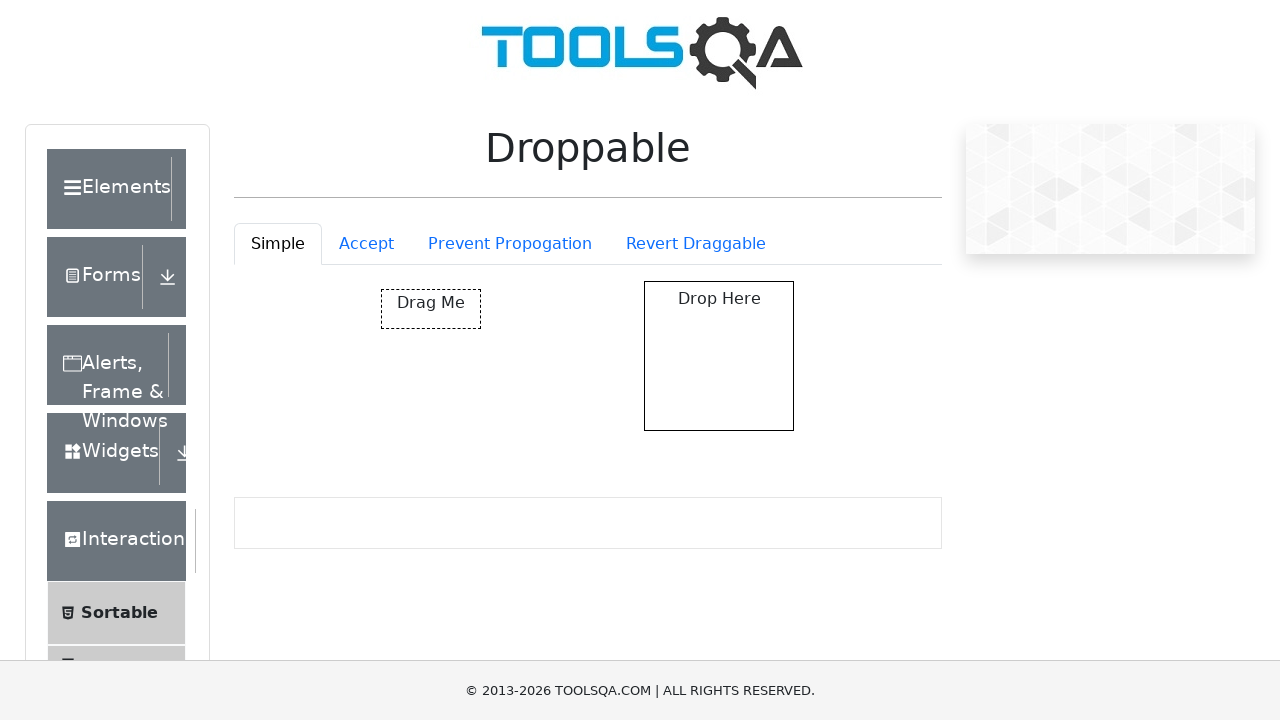

Scrolled page to view drag and drop area
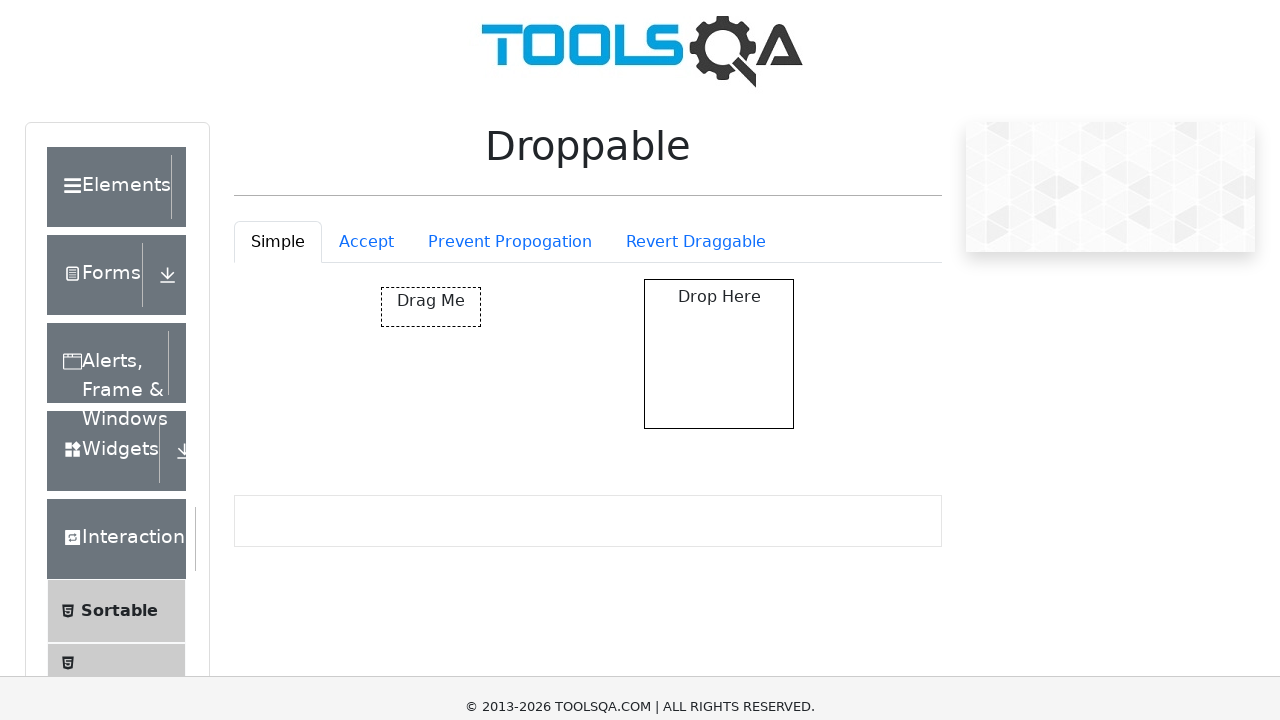

Dragged element onto drop zone at (719, 356)
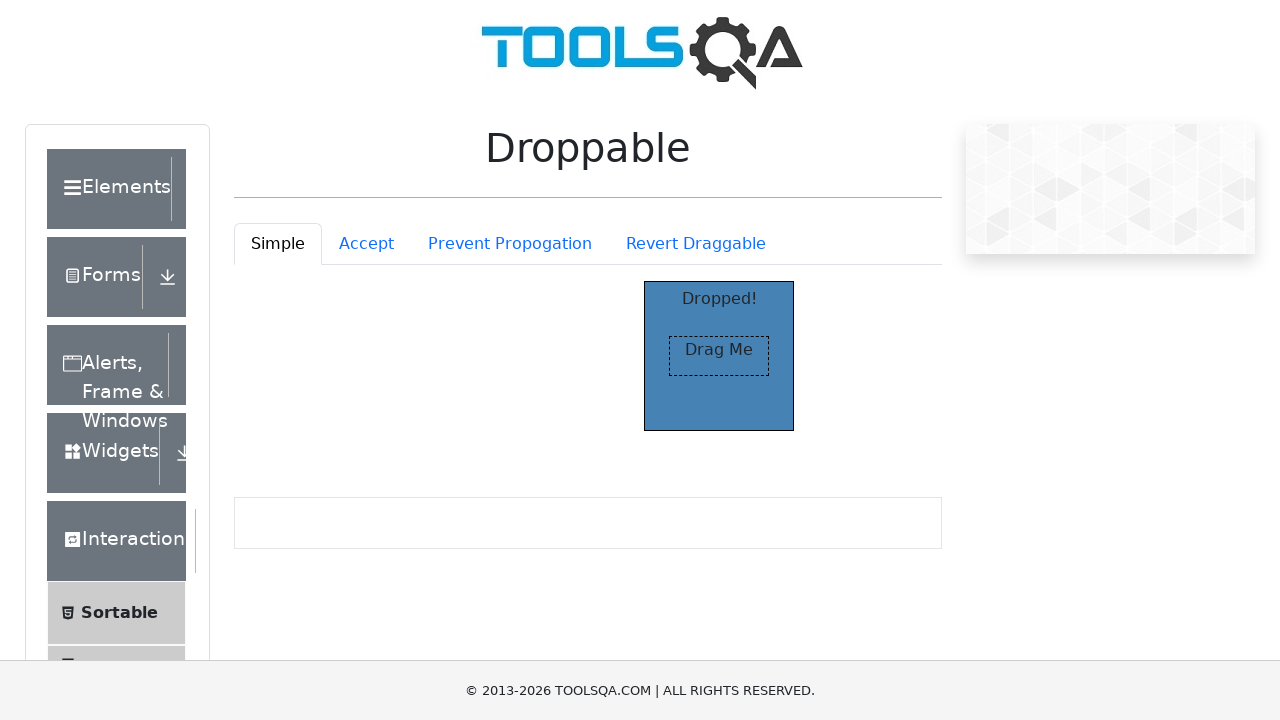

Verified drop was successful - drop zone displays 'Dropped!' text
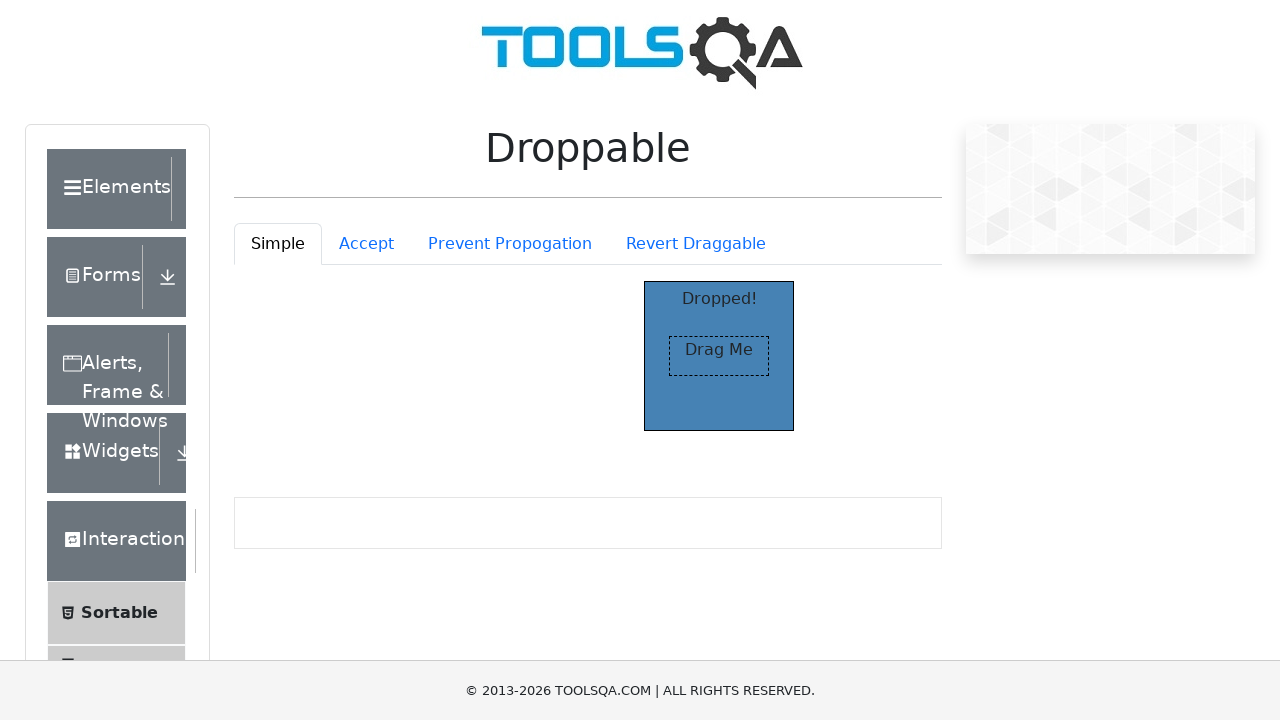

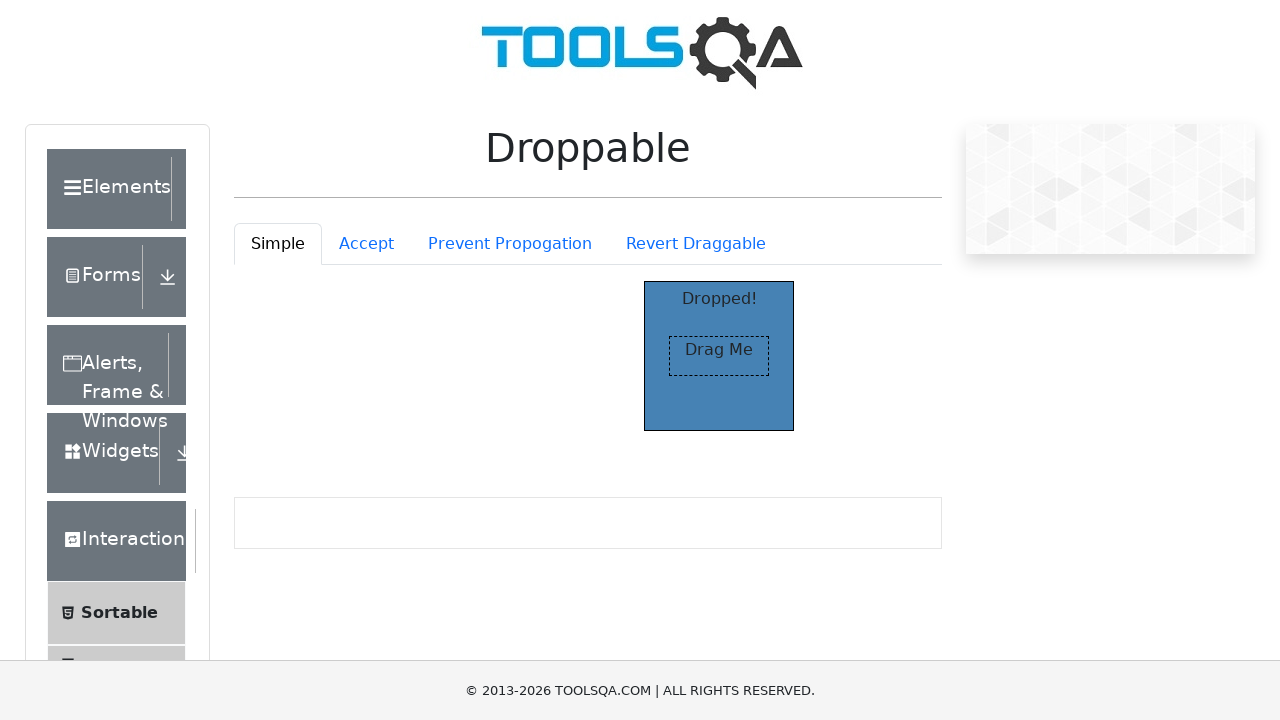